Tests that the Playwright homepage has the correct title containing "Playwright", verifies the "Get Started" link has the correct href attribute, clicks on it, and confirms navigation to the intro page.

Starting URL: https://playwright.dev/

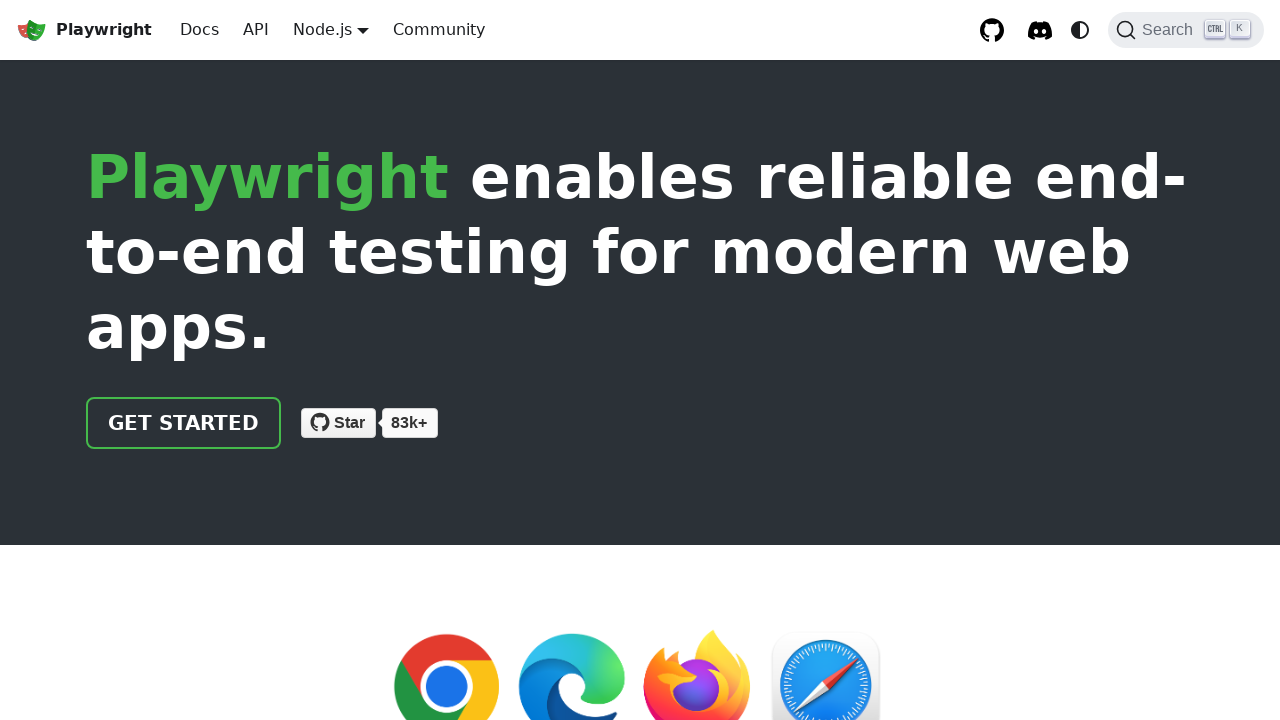

Verified page title contains 'Playwright'
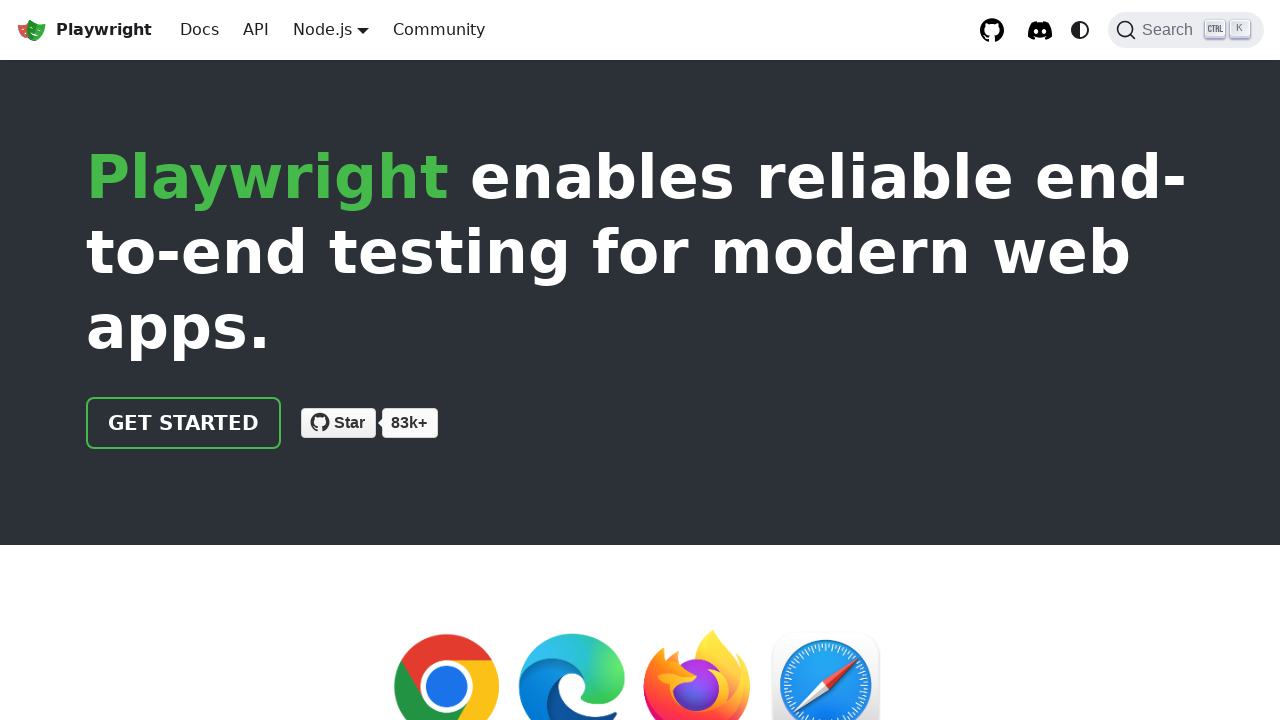

Located 'Get Started' link
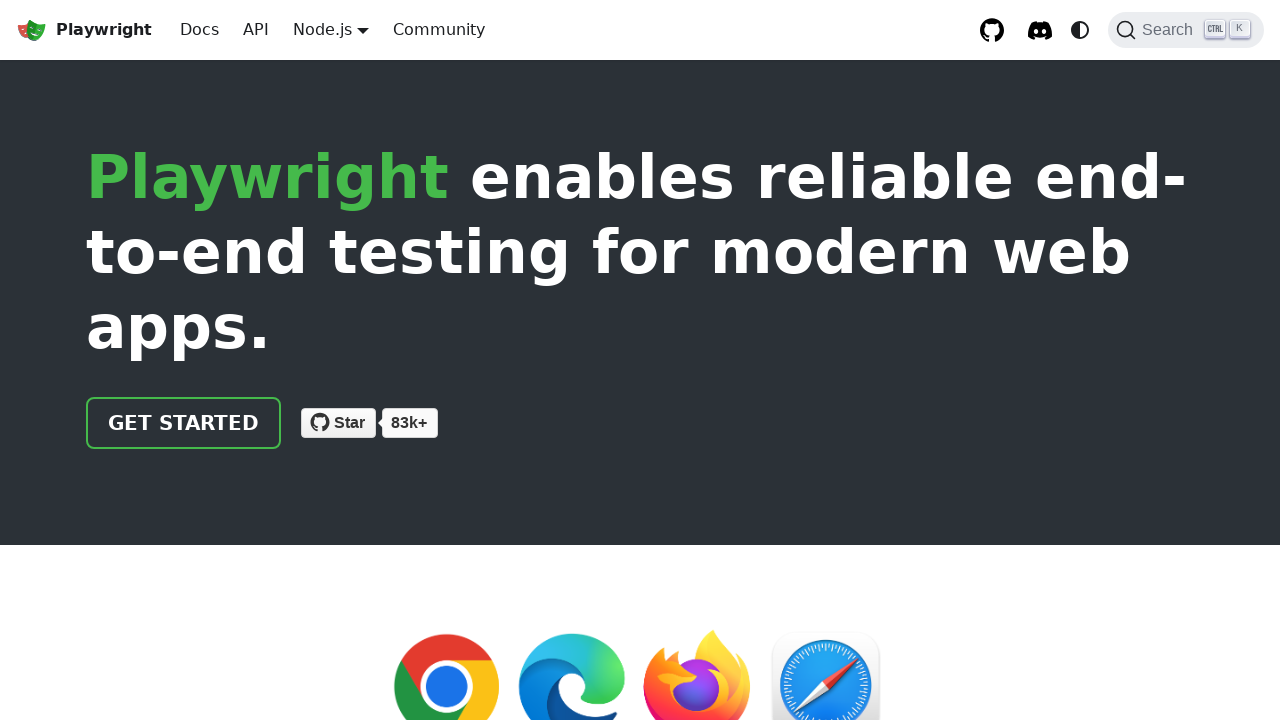

Verified 'Get Started' link has href attribute '/docs/intro'
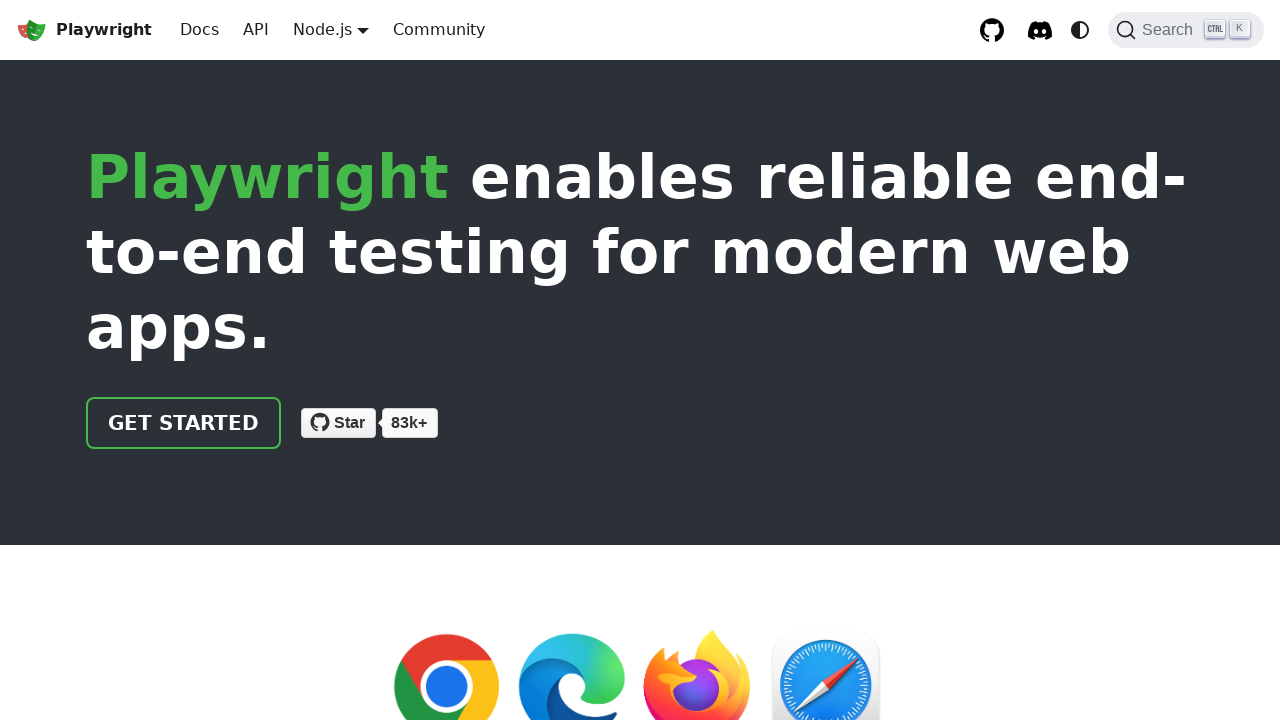

Clicked the 'Get Started' link at (184, 423) on text=Get Started
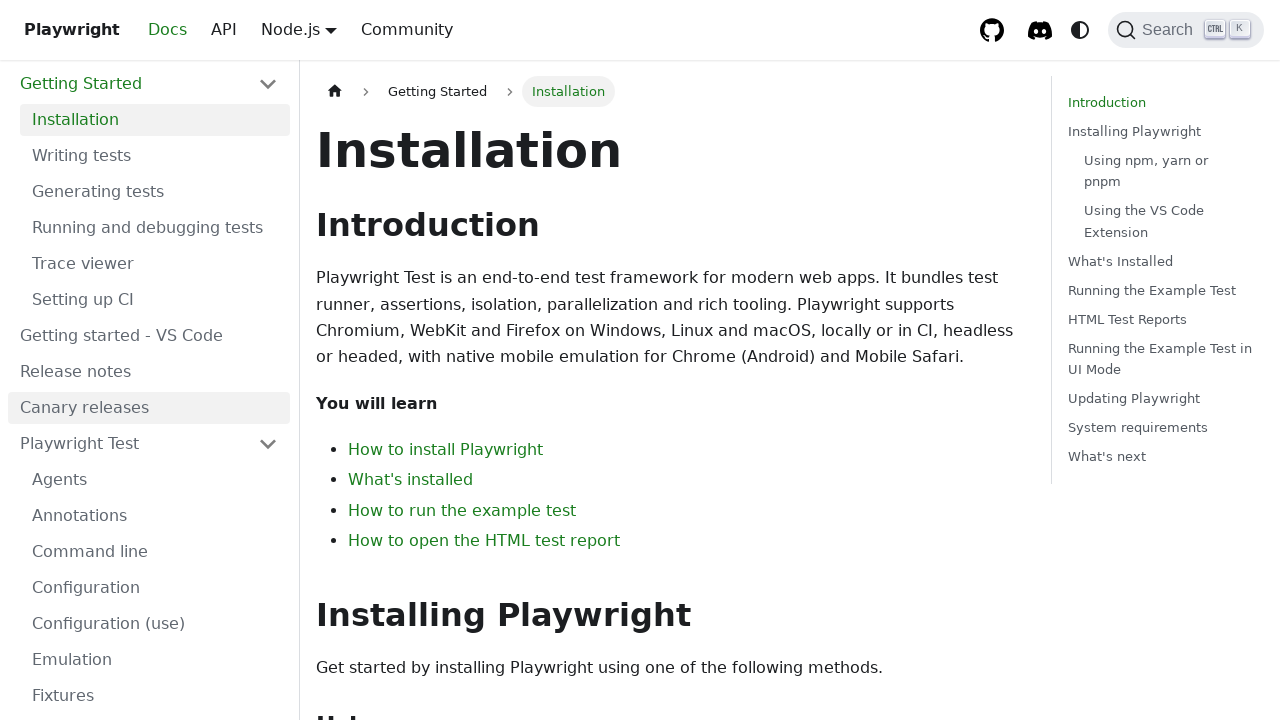

Verified navigation to intro page - URL contains 'intro'
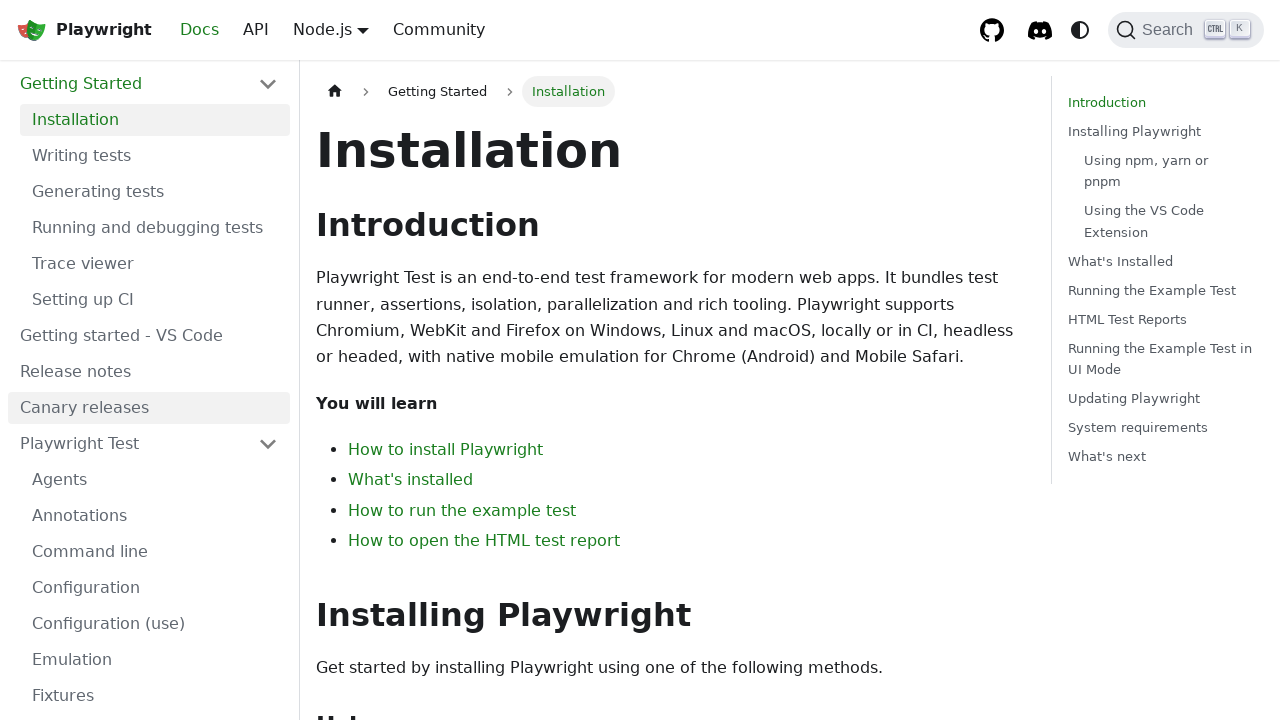

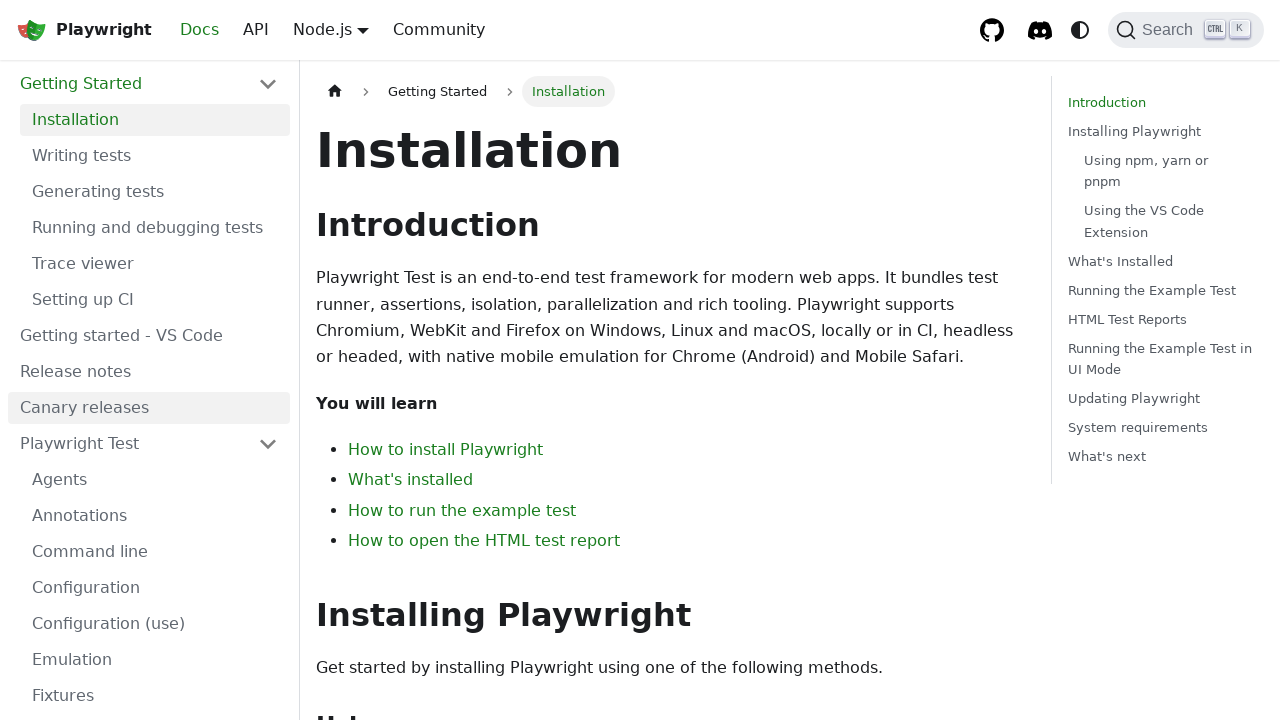